Tests file upload functionality on Formy project website by selecting a file and submitting the upload form

Starting URL: https://formy-project.herokuapp.com/fileupload

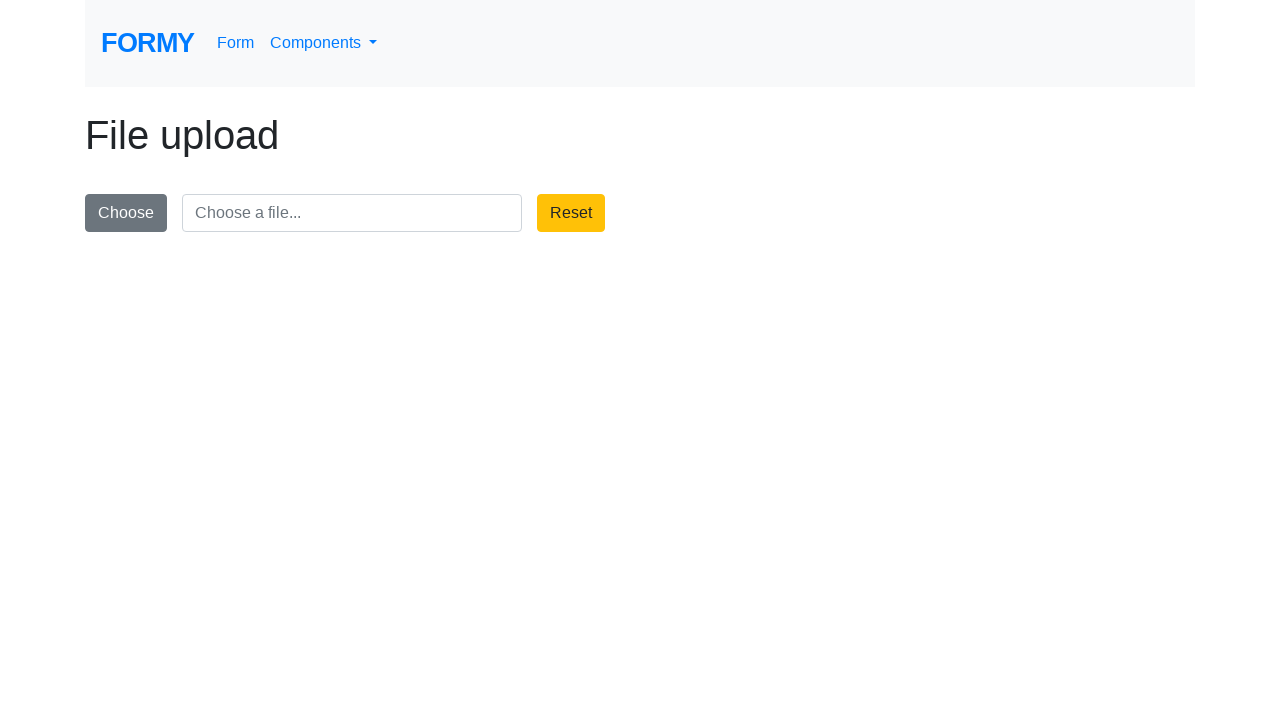

Clicked on heading to ensure page is loaded at (640, 135) on xpath=(.//*[normalize-space(text()) and normalize-space(.)='Complete Web Form'])
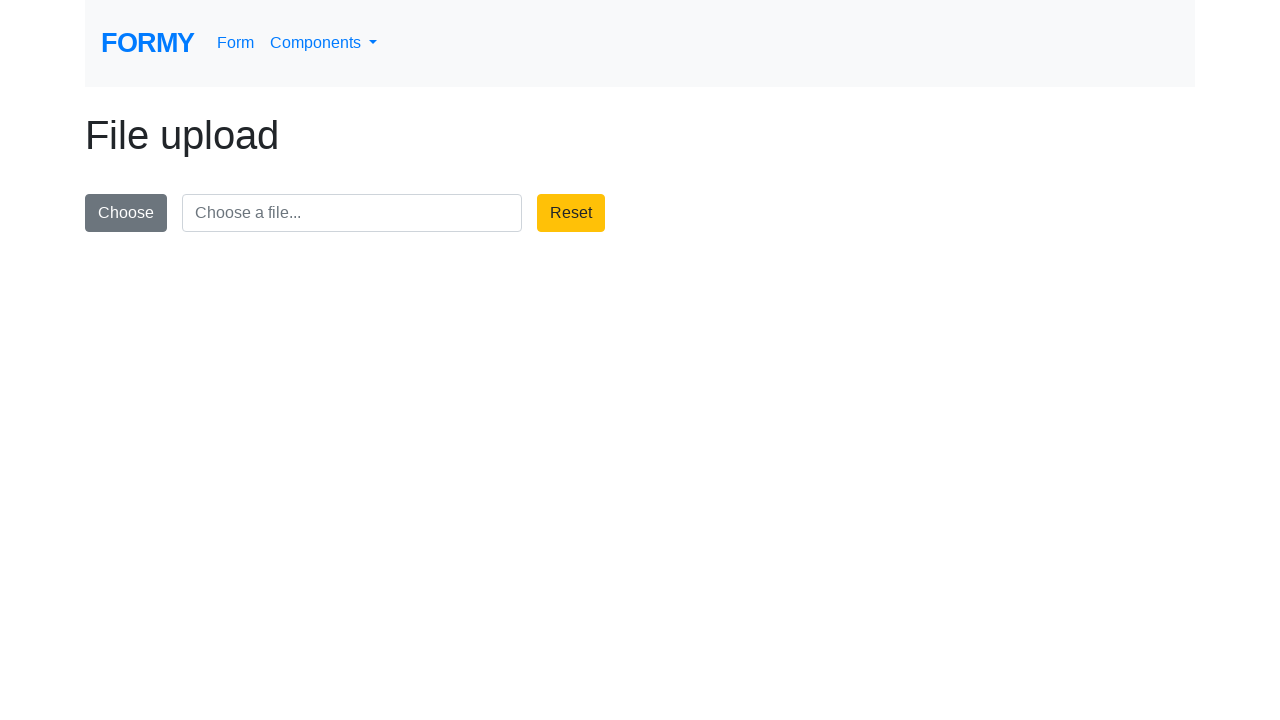

Clicked on file upload button area at (126, 213) on xpath=(.//*[normalize-space(text()) and normalize-space(.)='File upload'])[1]/fo
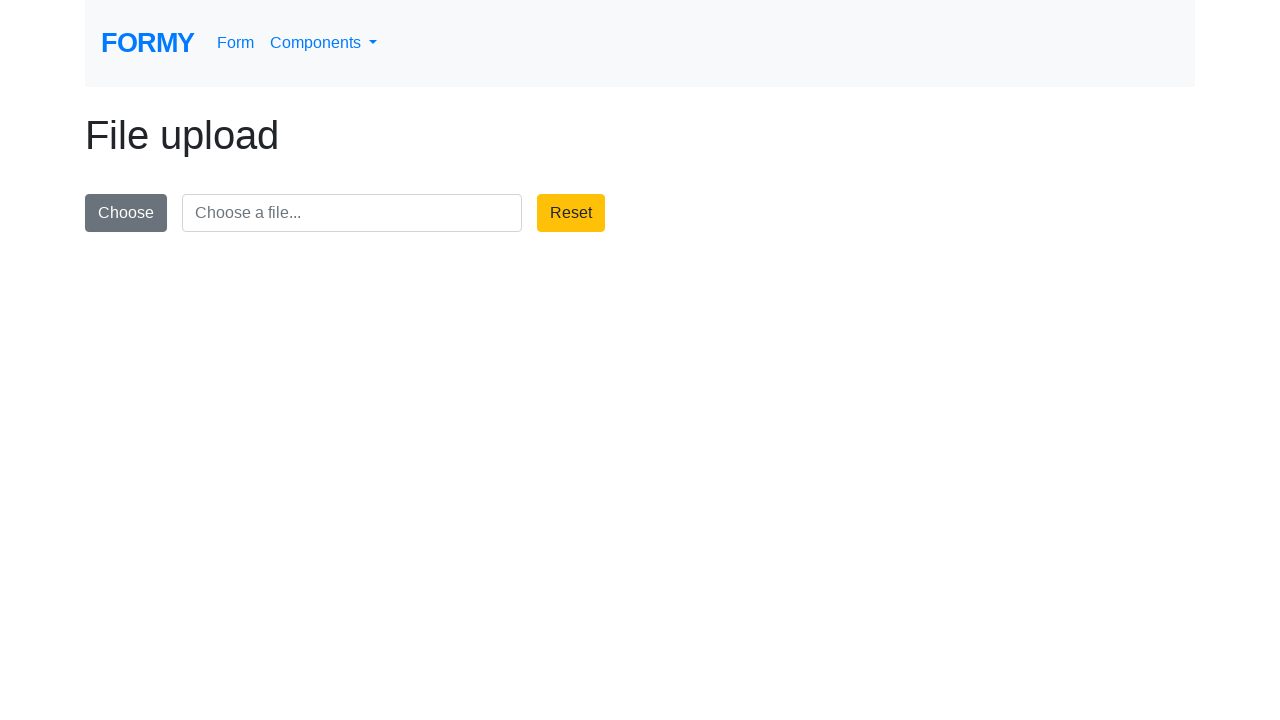

Pressed Tab key for keyboard navigation
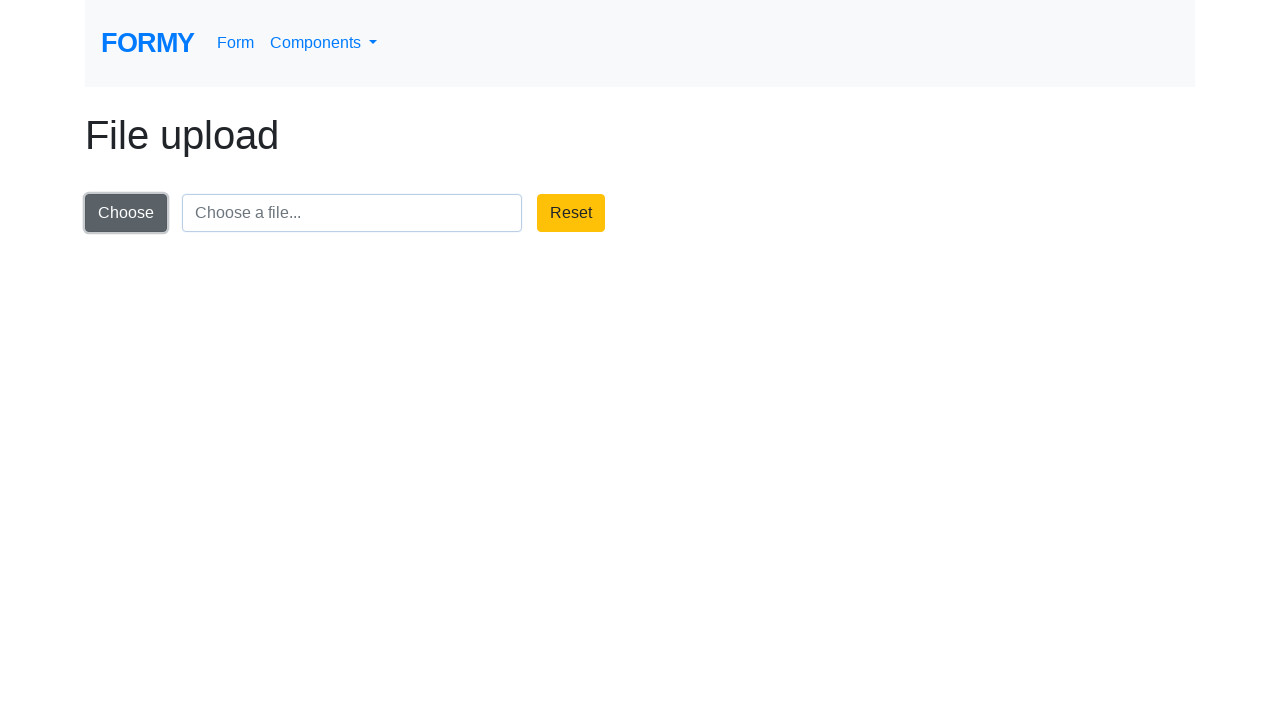

Pressed Tab key again for keyboard navigation
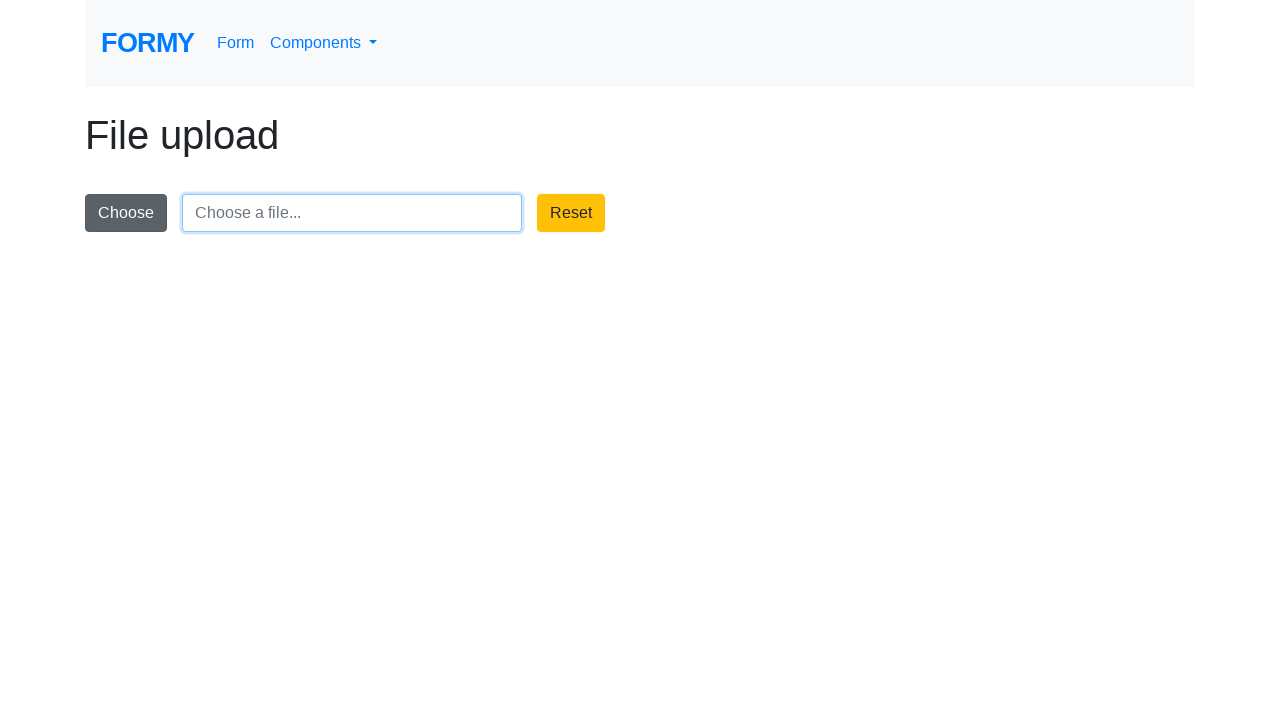

Pressed Tab key third time for keyboard navigation
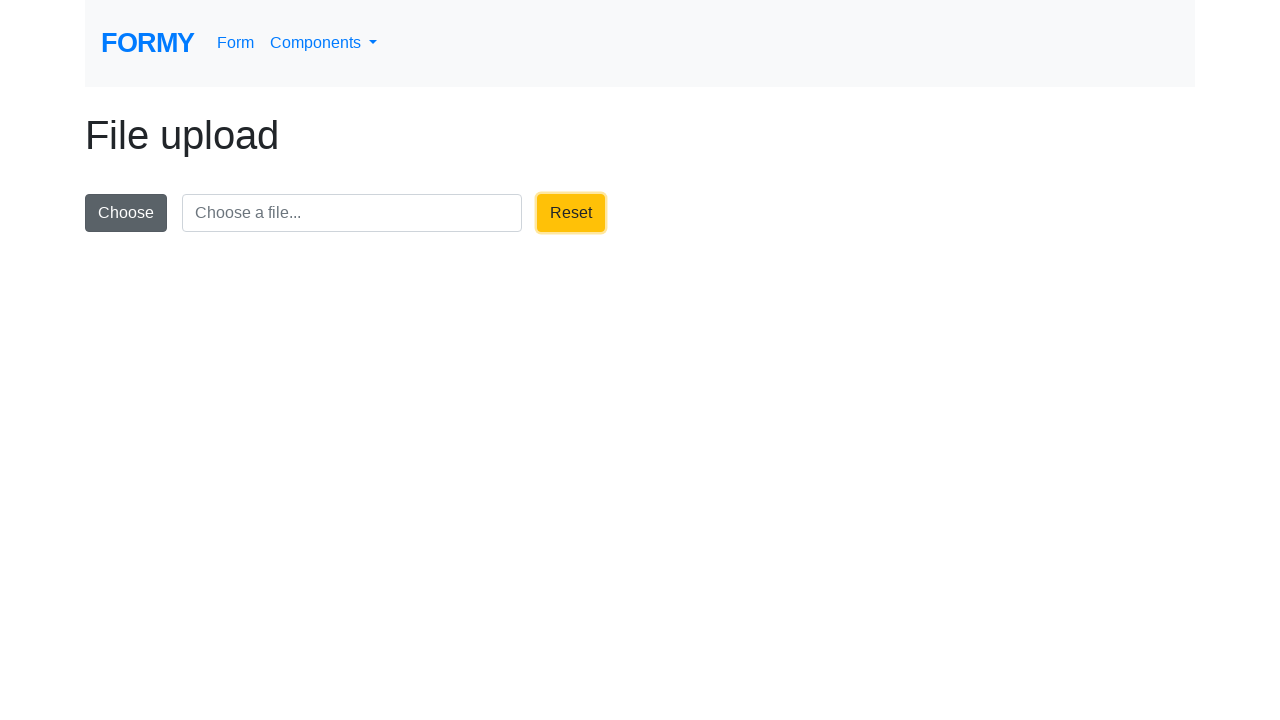

Pressed Enter to activate file input
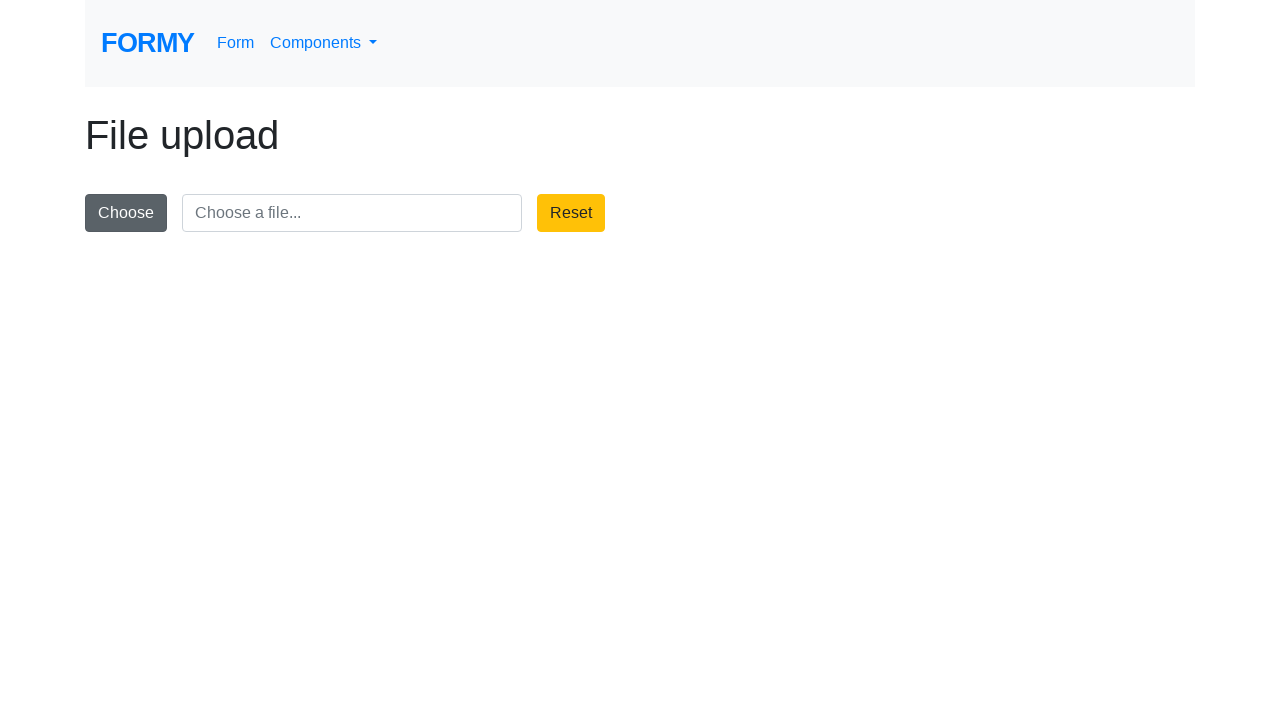

Set input files for upload
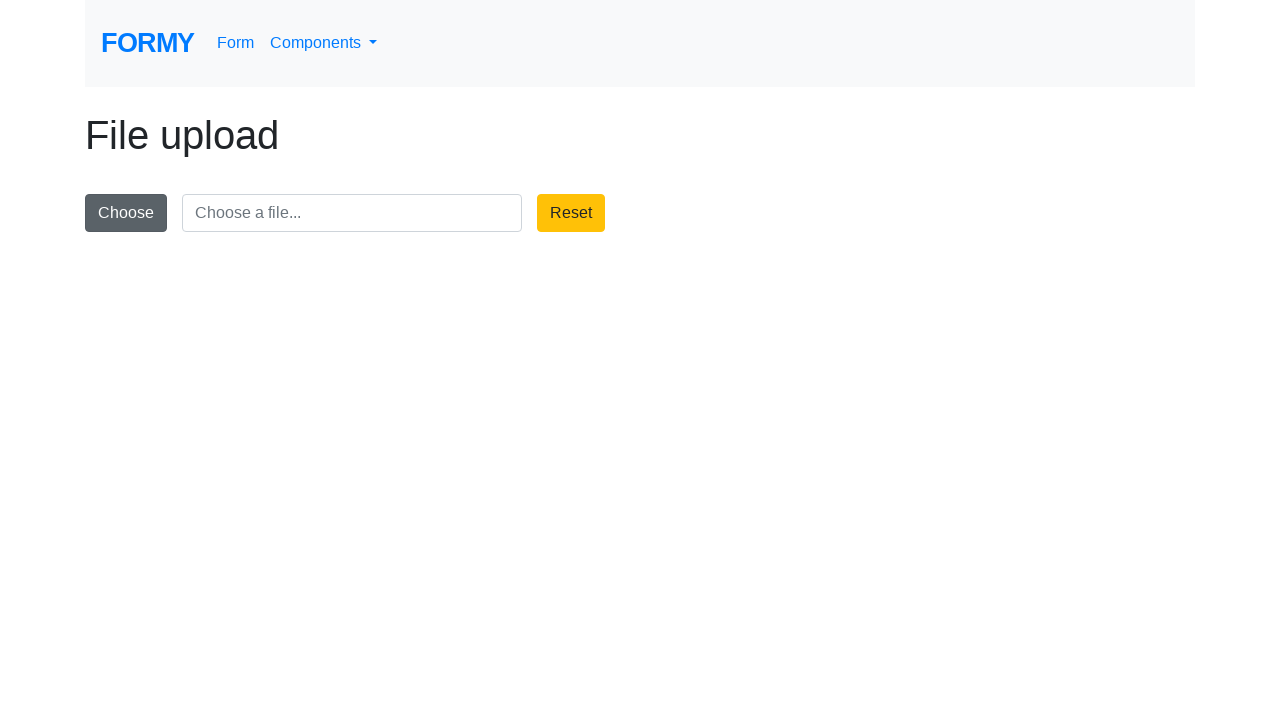

Clicked button to proceed with upload at (126, 213) on xpath=(.//*[normalize-space(text()) and normalize-space(.)='File upload'])[1]/fo
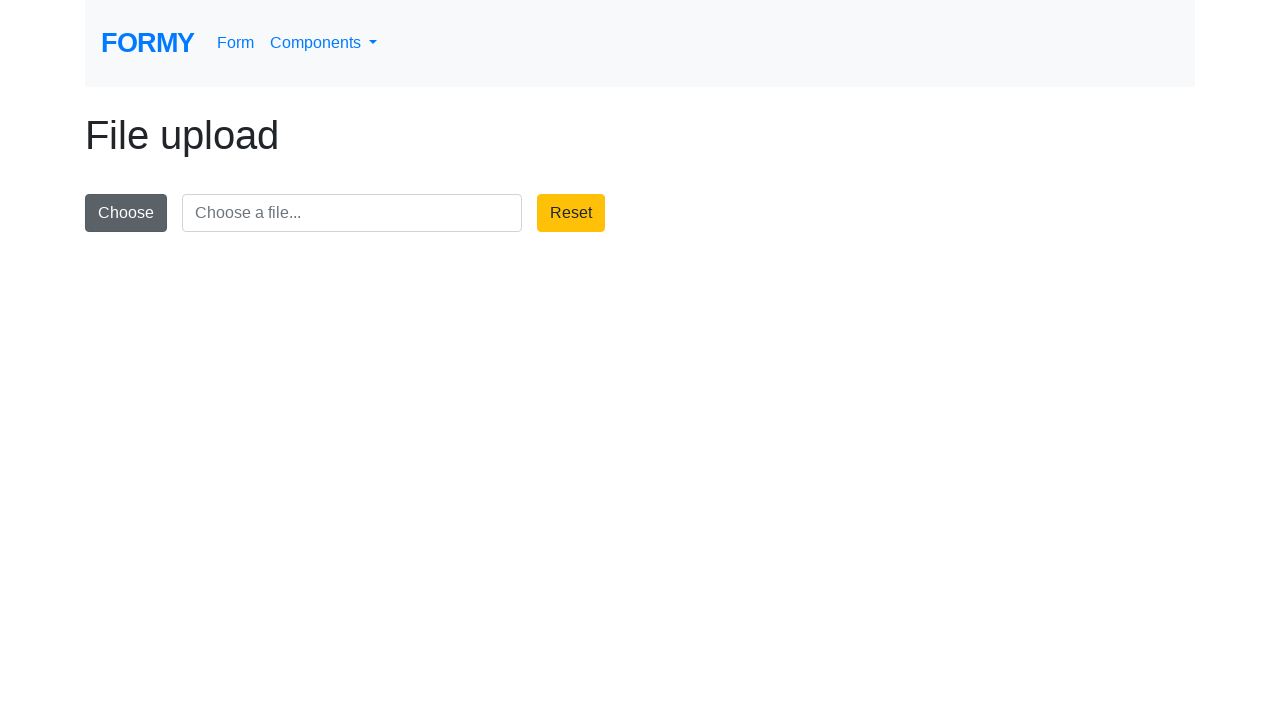

Pressed Enter to confirm file selection
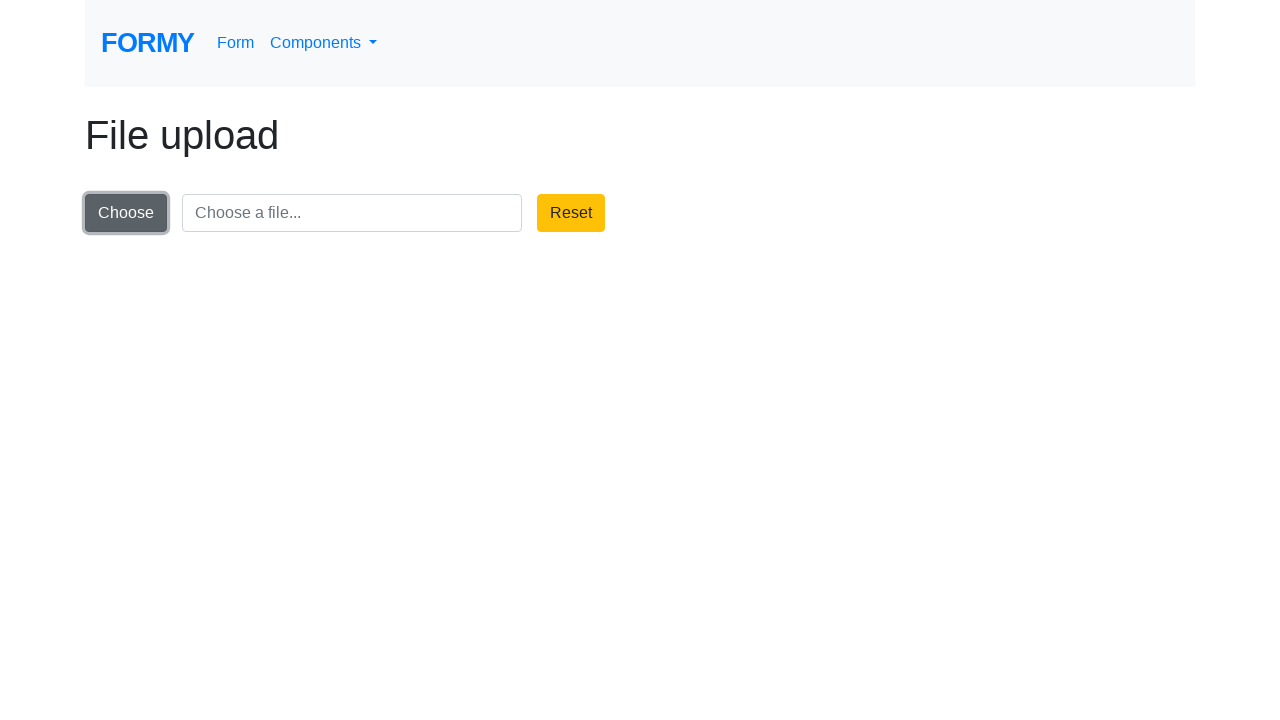

Clicked final submit/upload button at (571, 213) on xpath=(.//*[normalize-space(text()) and normalize-space(.)='Choose'])[1]/followi
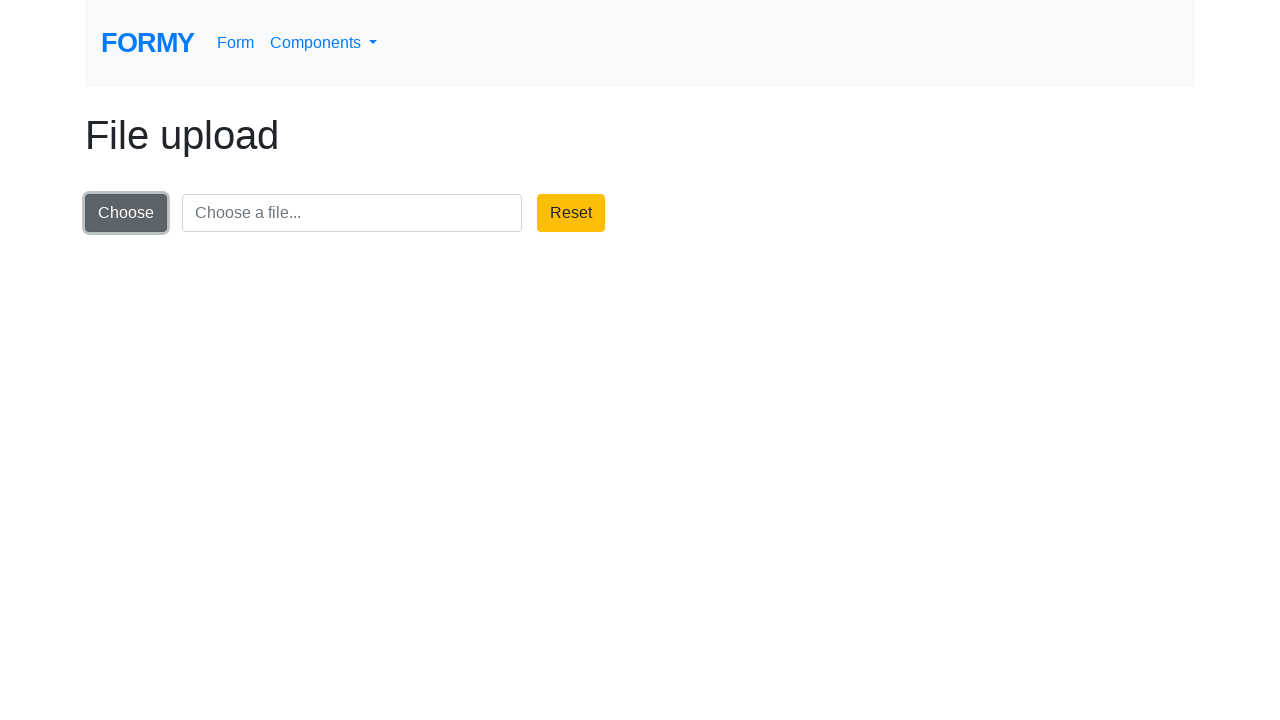

Waited for upload to complete
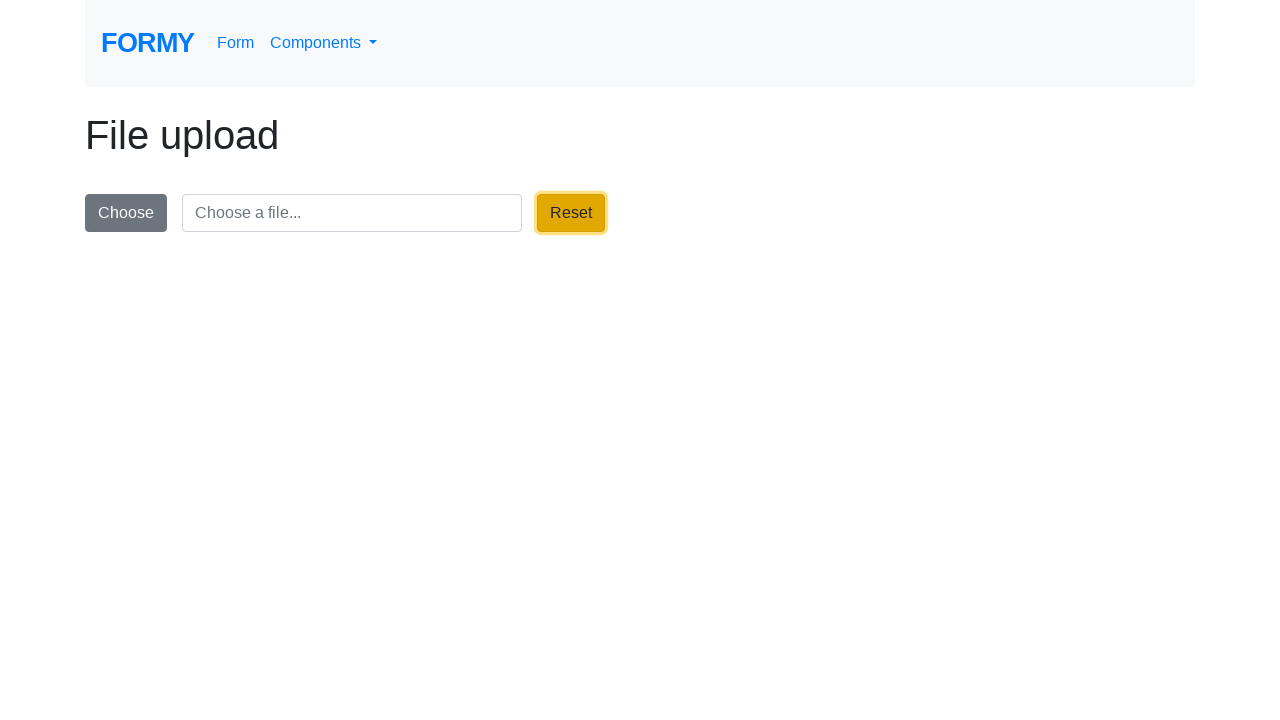

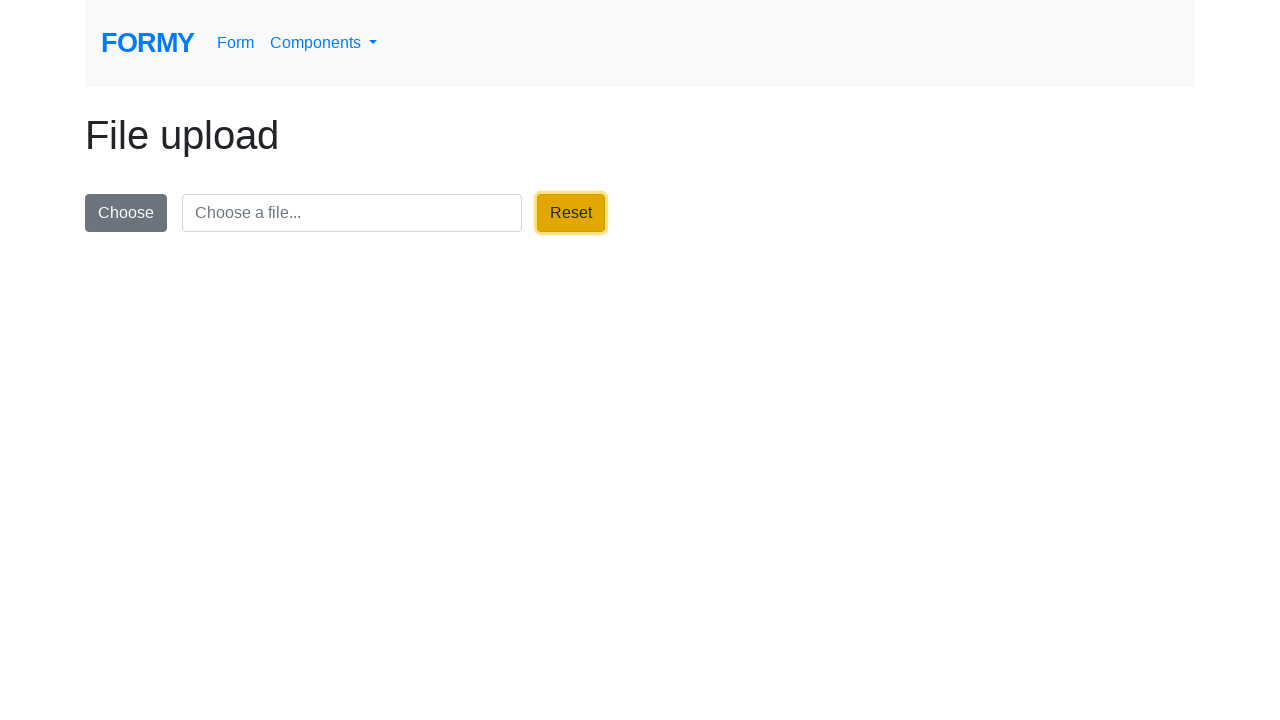